Tests navigation to the about section by clicking the about button in the navigation bar

Starting URL: https://mrjohn5on.github.io

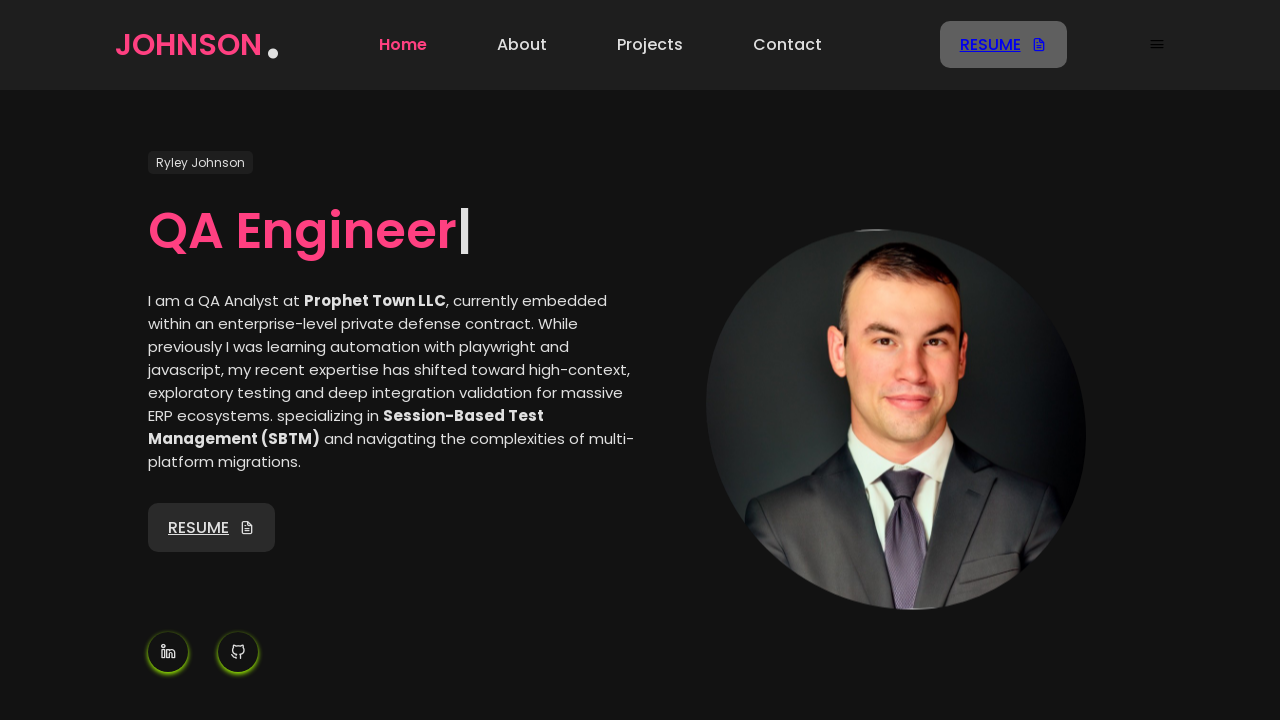

Clicked about button in navigation bar at (522, 45) on a[href="#about"], [data-testid="about-button"], nav >> text=About
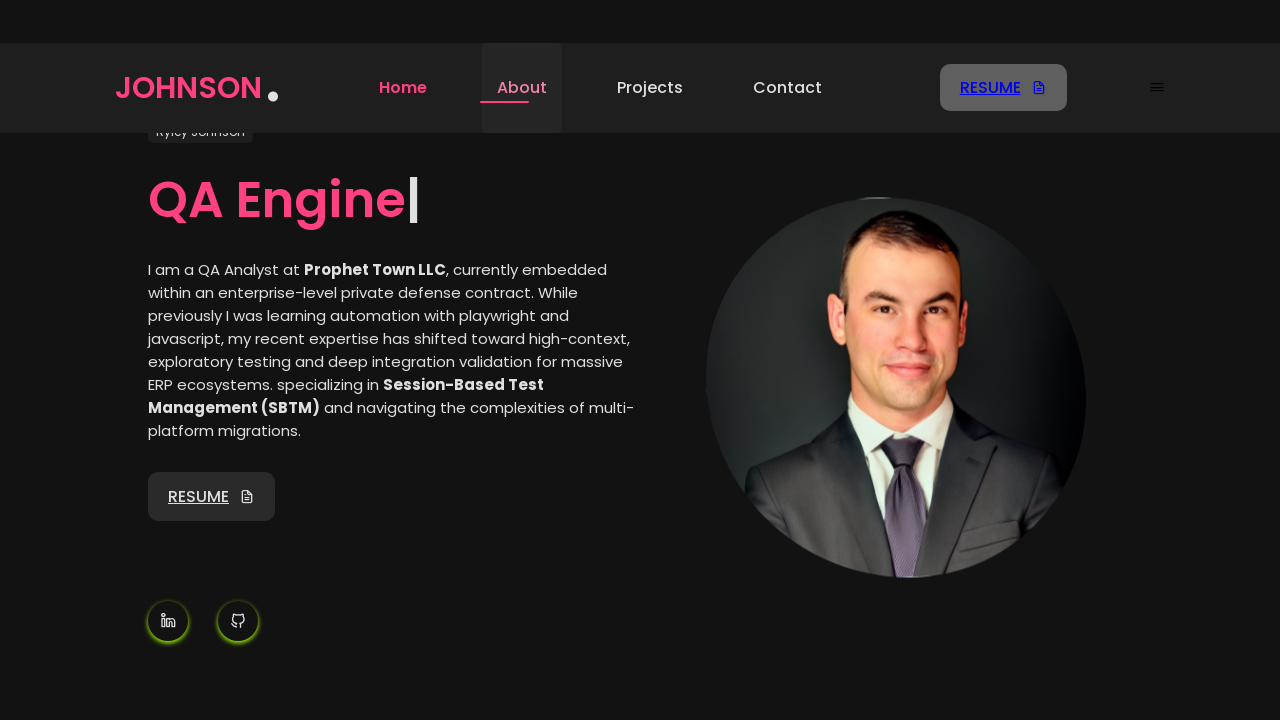

Navigated to about section successfully
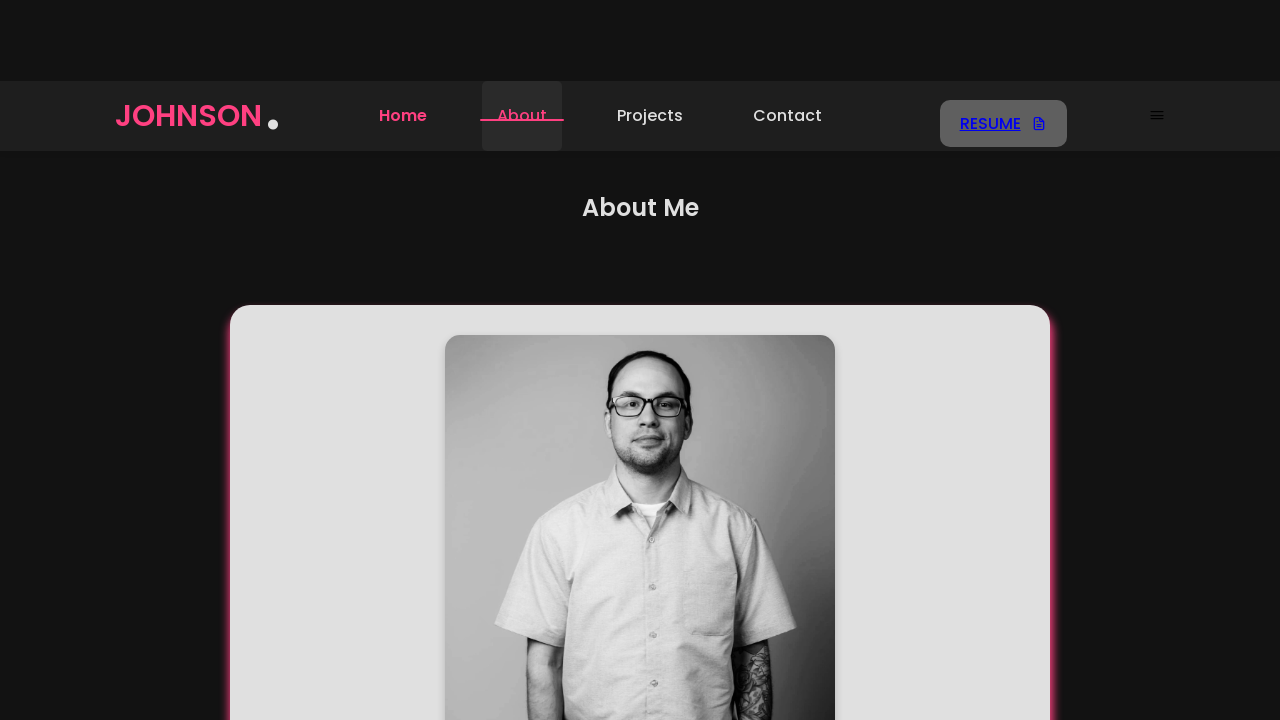

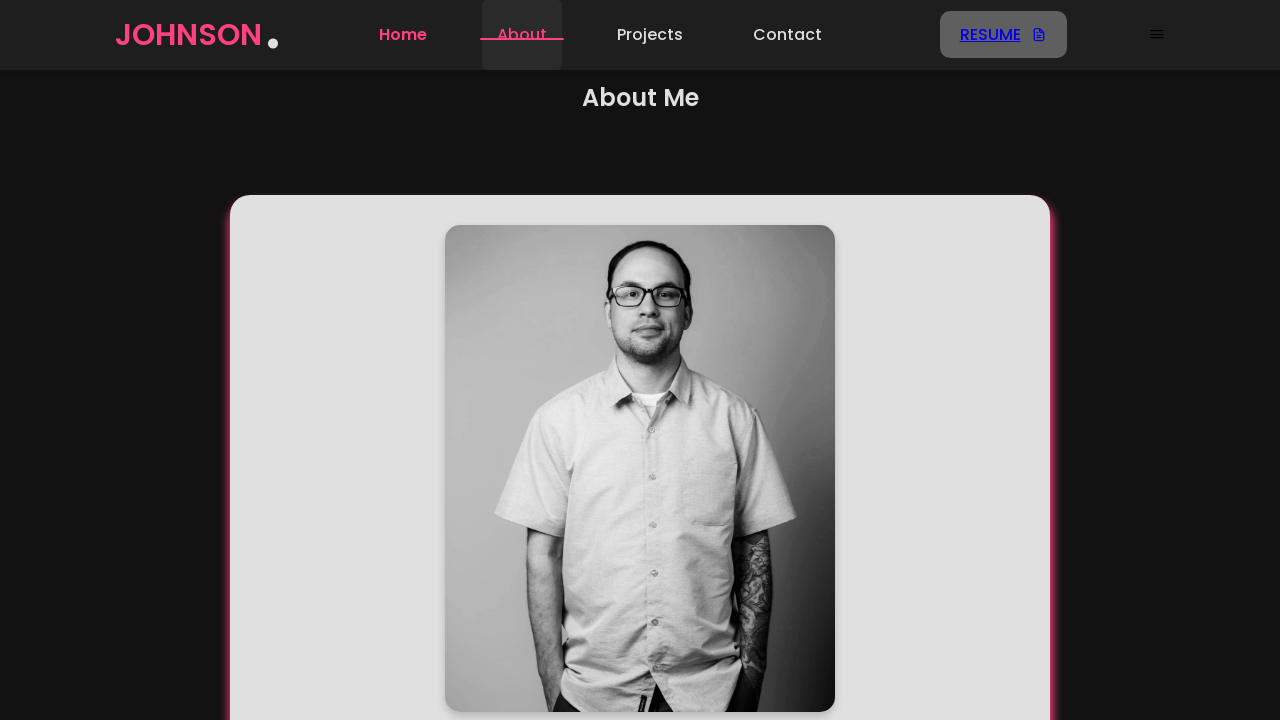